Tests the text box form on DemoQA by filling in name, email, and address fields then verifying submission

Starting URL: https://demoqa.com/

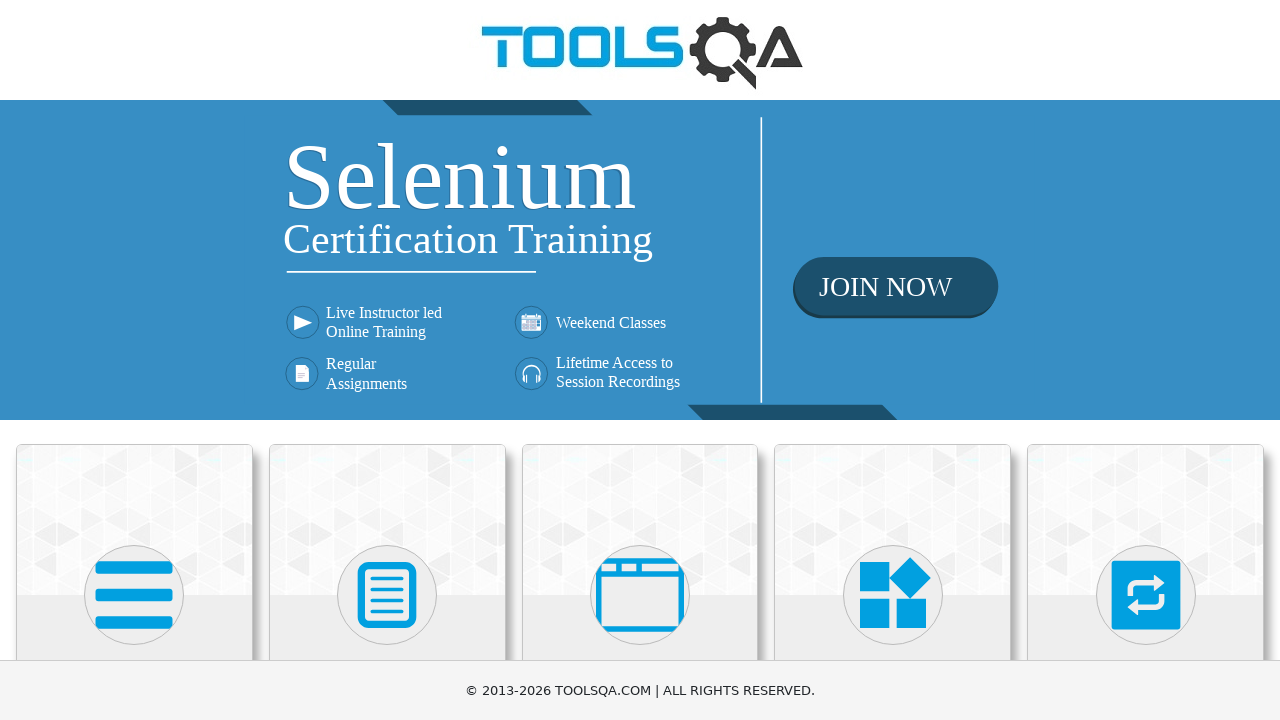

Clicked Elements card at (134, 595) on xpath=//div[@class='card mt-4 top-card'][1]//*[name()='svg']
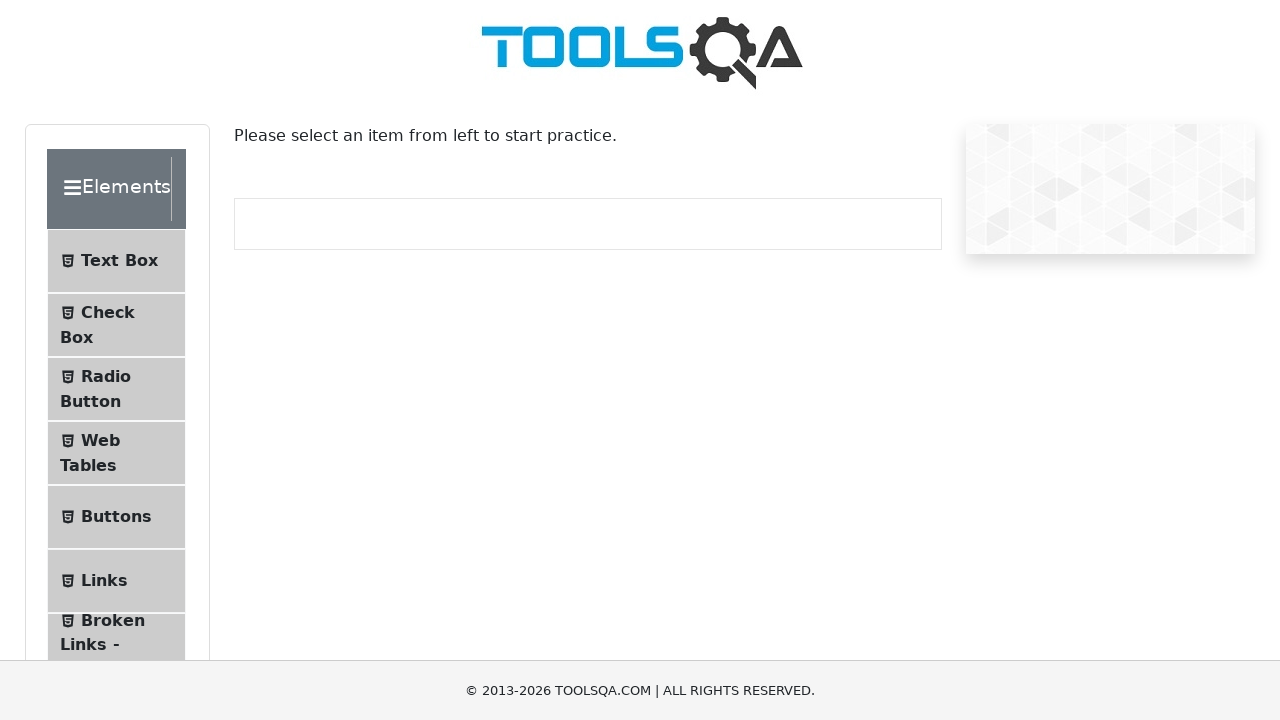

Clicked Text Box menu item at (119, 261) on text=Text Box
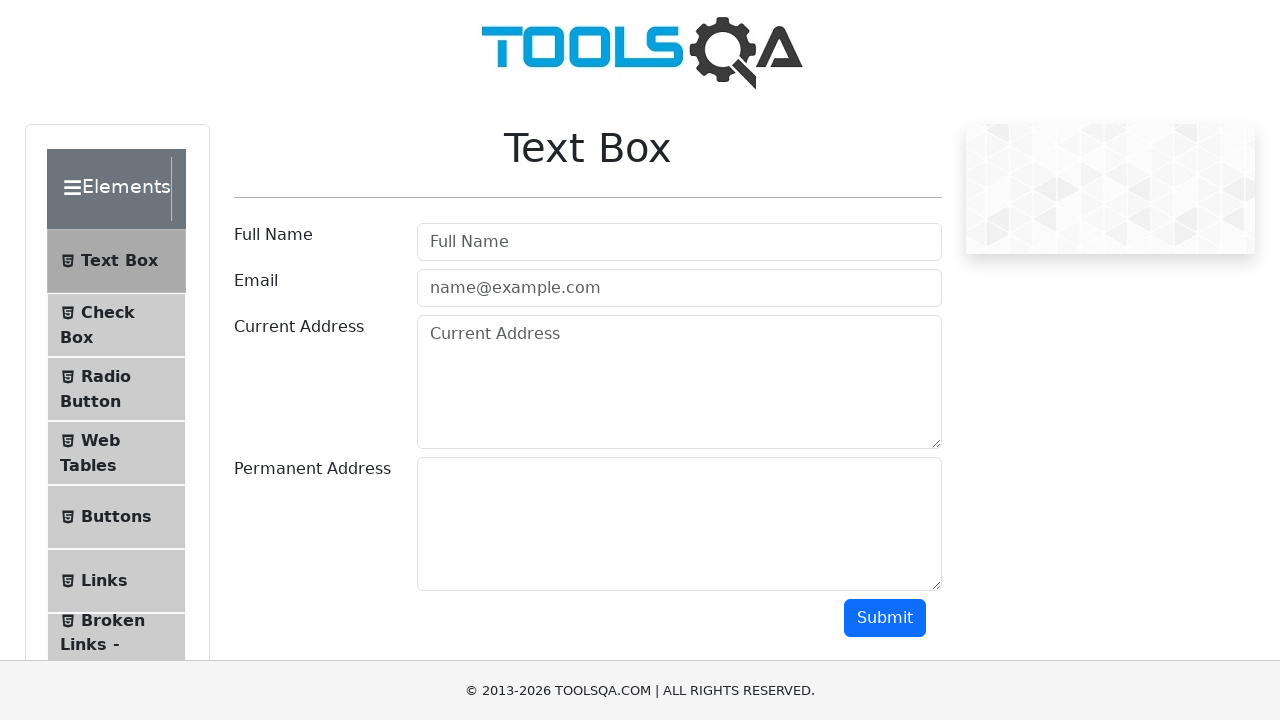

Filled full name field with 'Artem De' on #userName
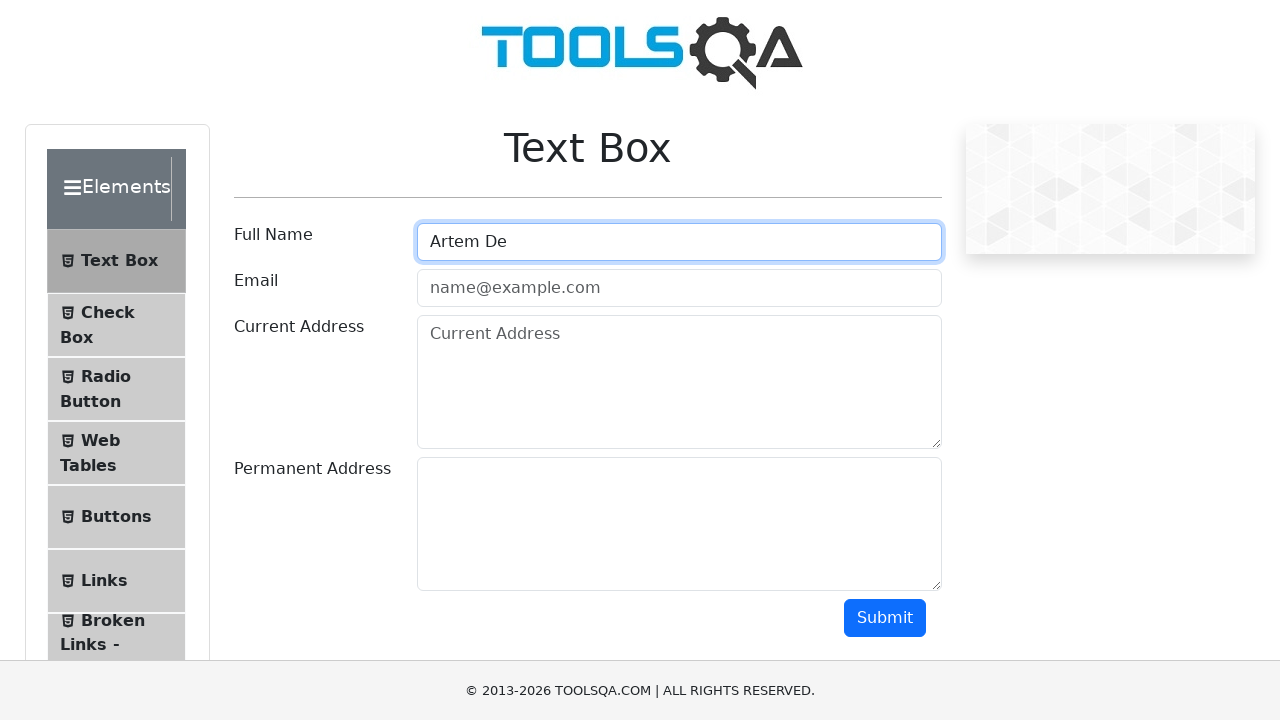

Filled email field with 'test@gmail.com' on #userEmail
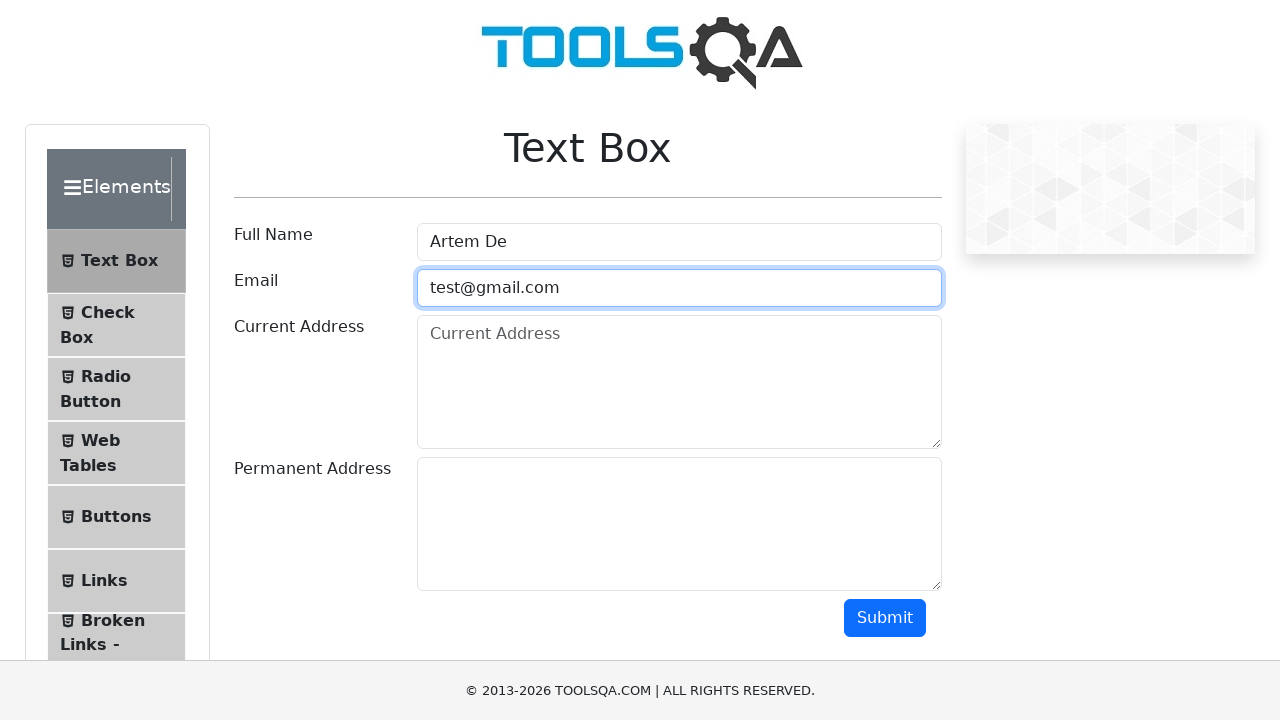

Filled current address field with '123 Main St, Anytown USA' on #currentAddress
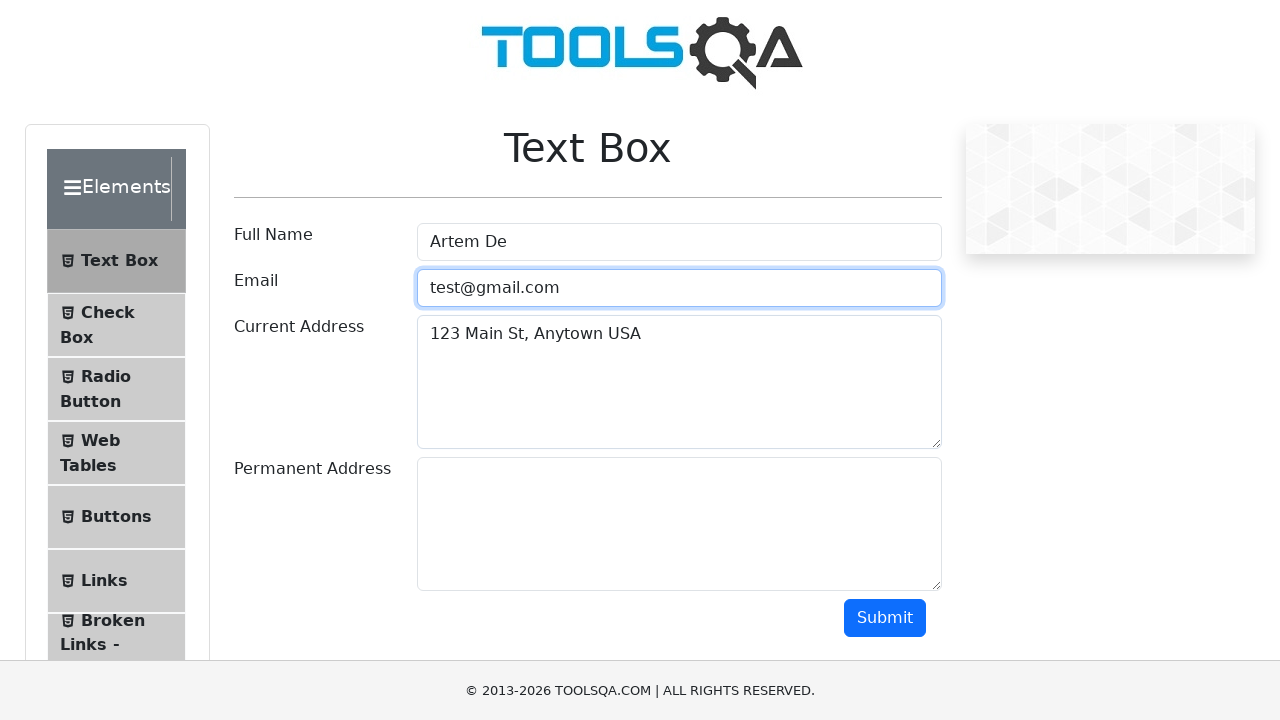

Filled permanent address field with '456 Oak St, Anytown USA' on #permanentAddress
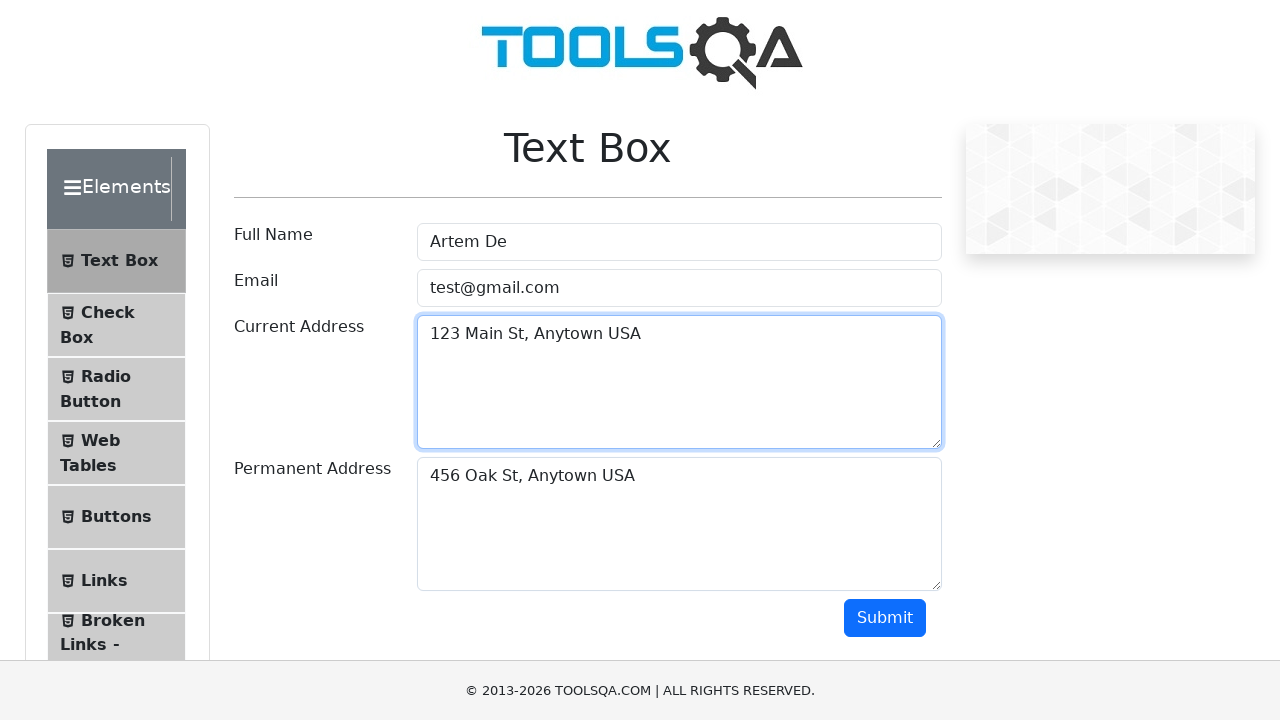

Clicked submit button to submit form at (885, 618) on #submit
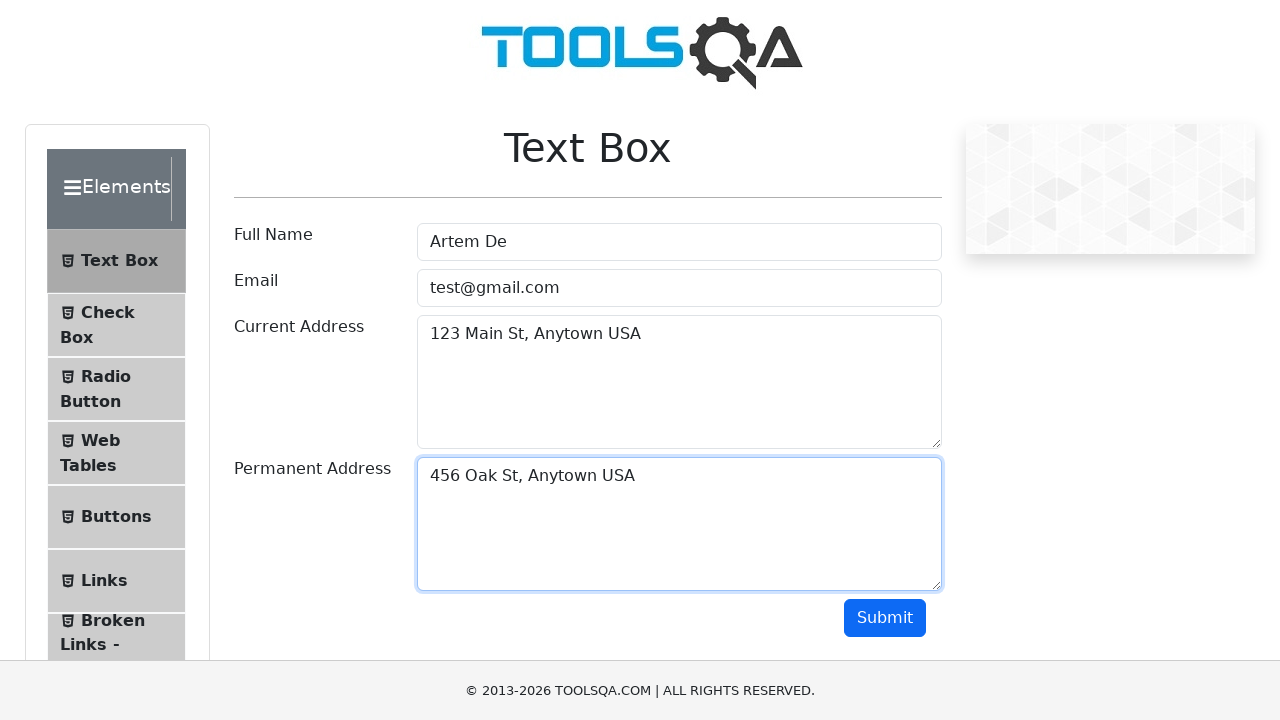

Form submission verified - name field appeared in output
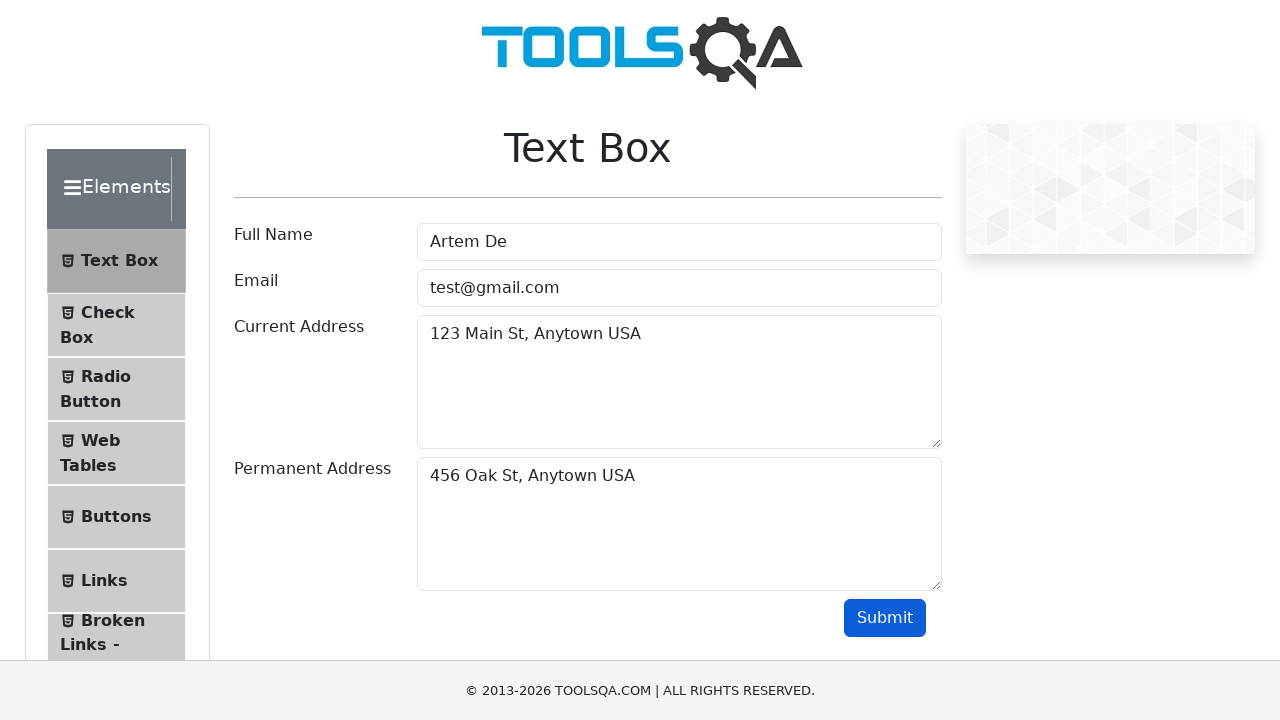

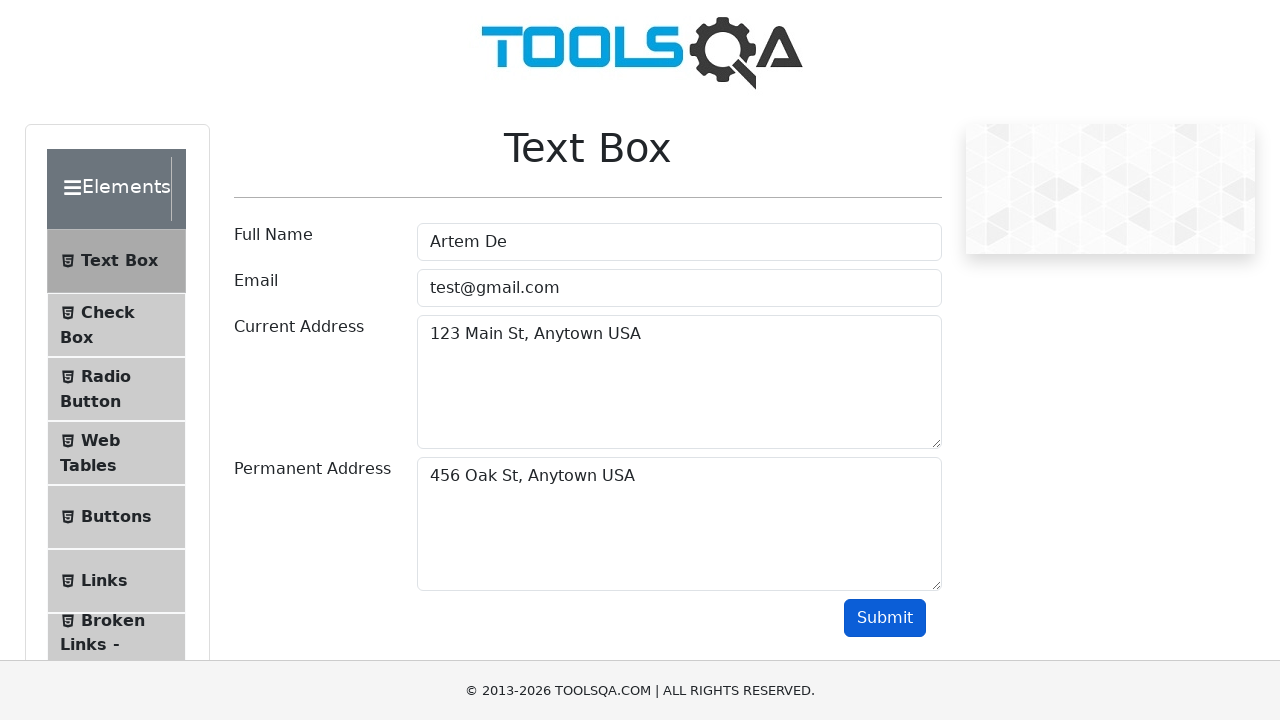